Tests the notification message functionality by clicking a link that triggers a notification and verifying the message appears

Starting URL: http://the-internet.herokuapp.com/notification_message_rendered

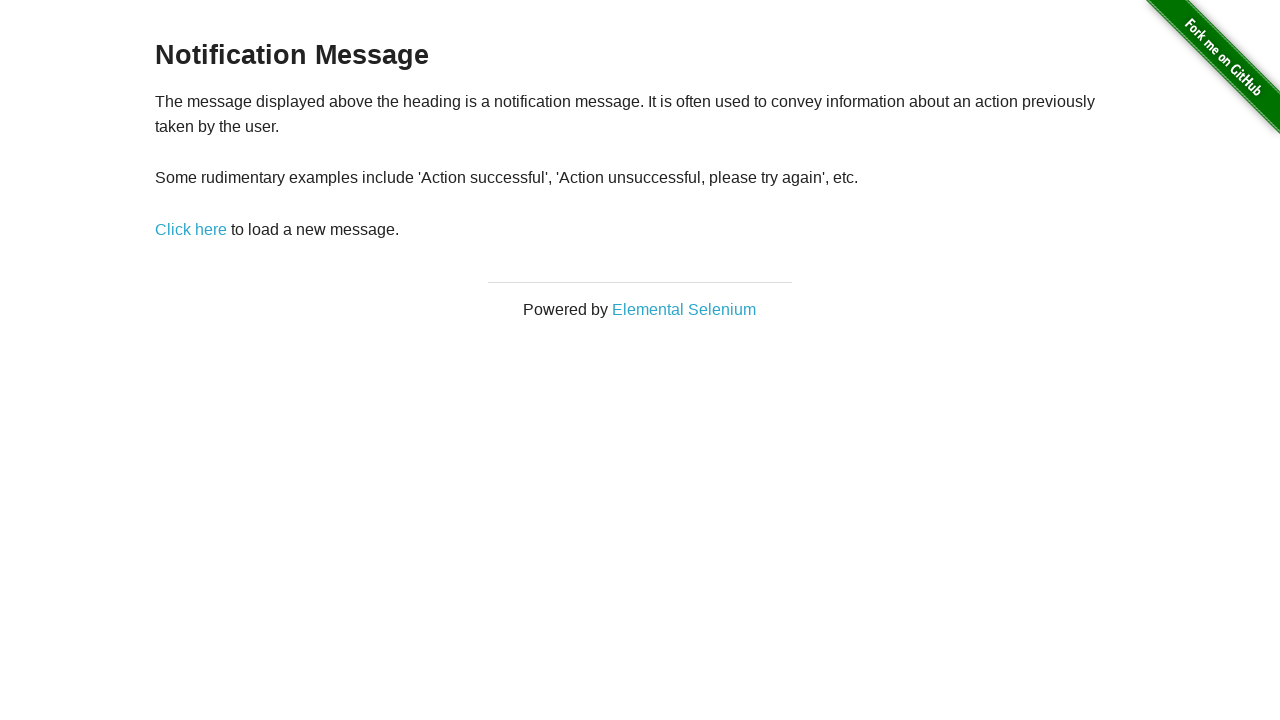

Clicked notification message link at (191, 229) on a[href='/notification_message']
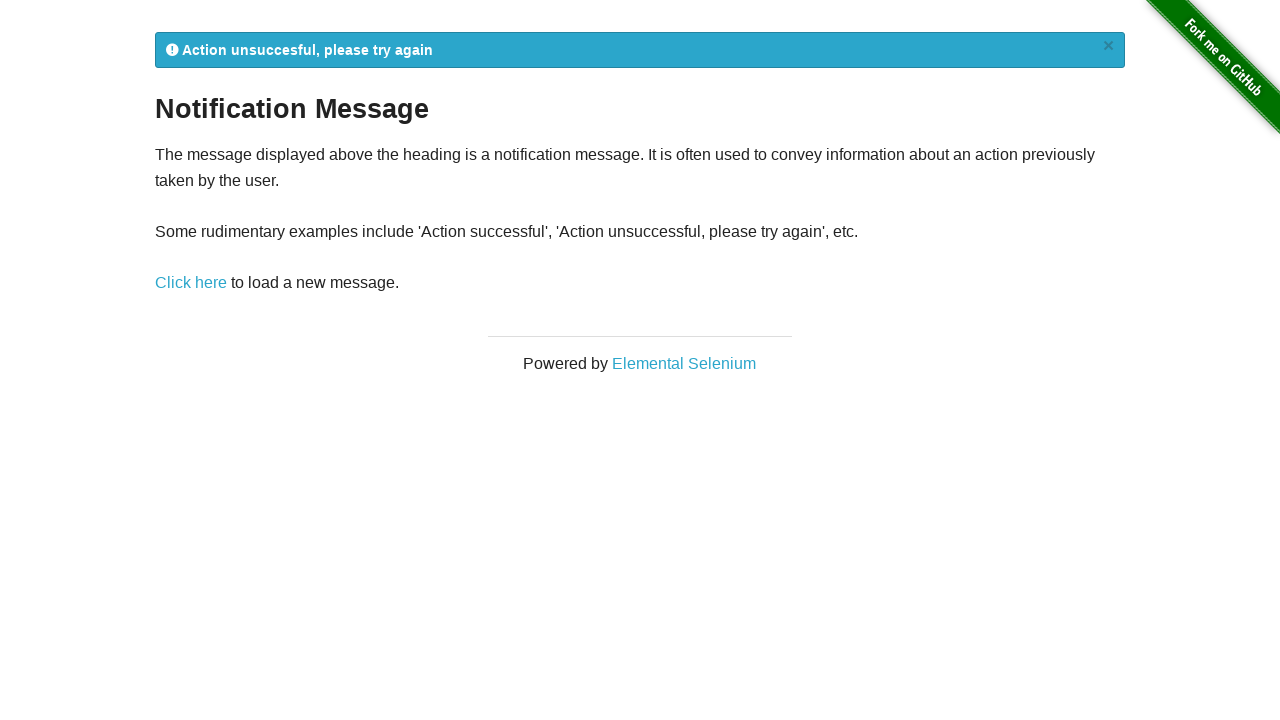

Flash notification message appeared
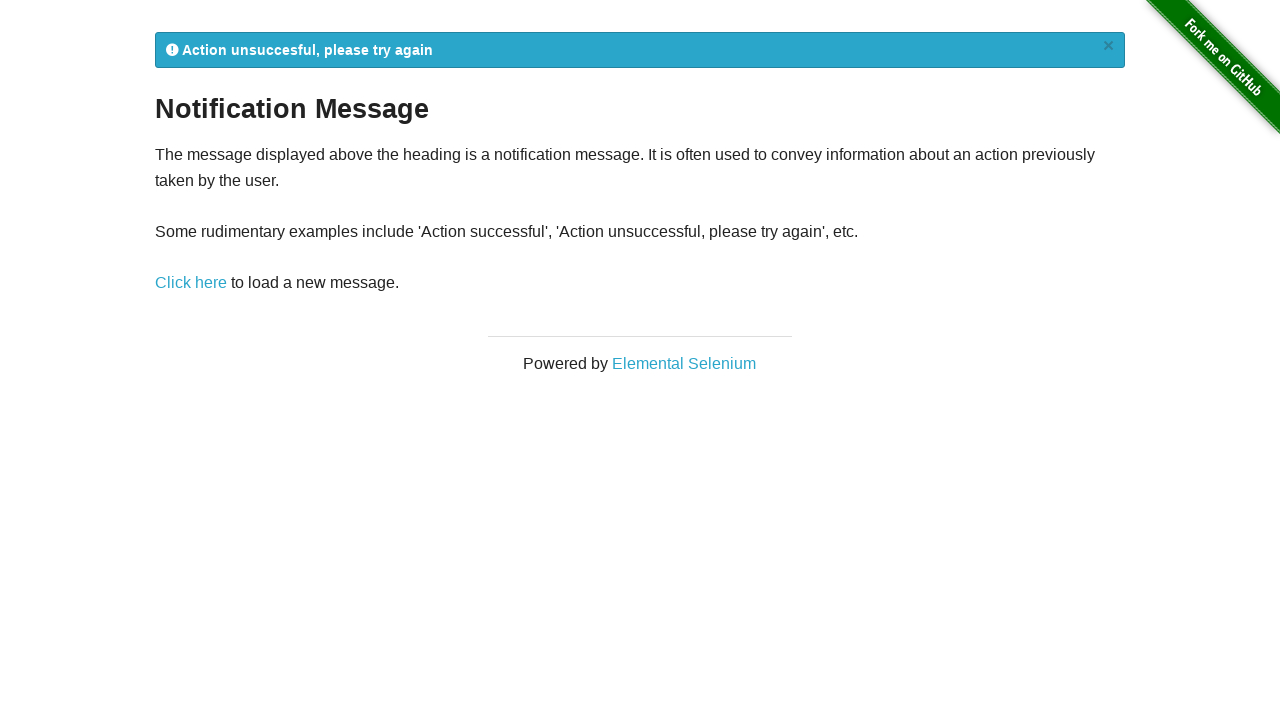

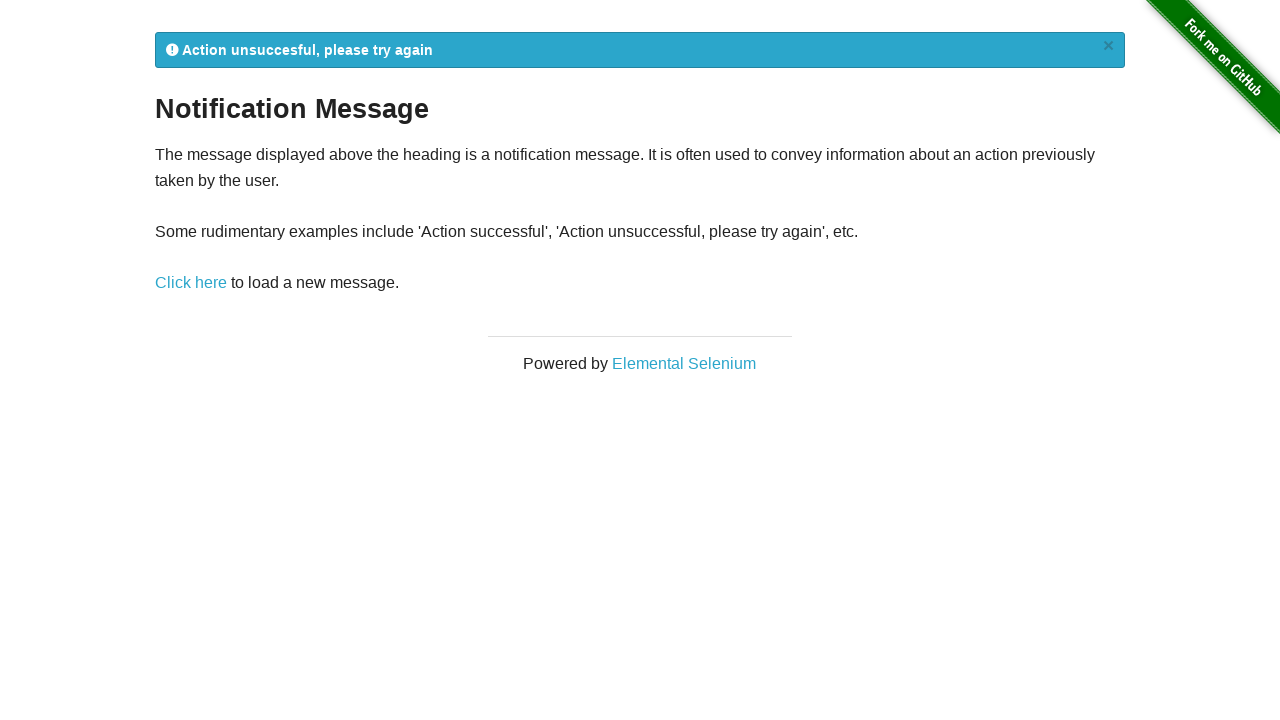